Solves a math problem by extracting a value from an element attribute, calculating the result, and submitting the form with the answer along with checking required checkboxes

Starting URL: http://suninjuly.github.io/get_attribute.html

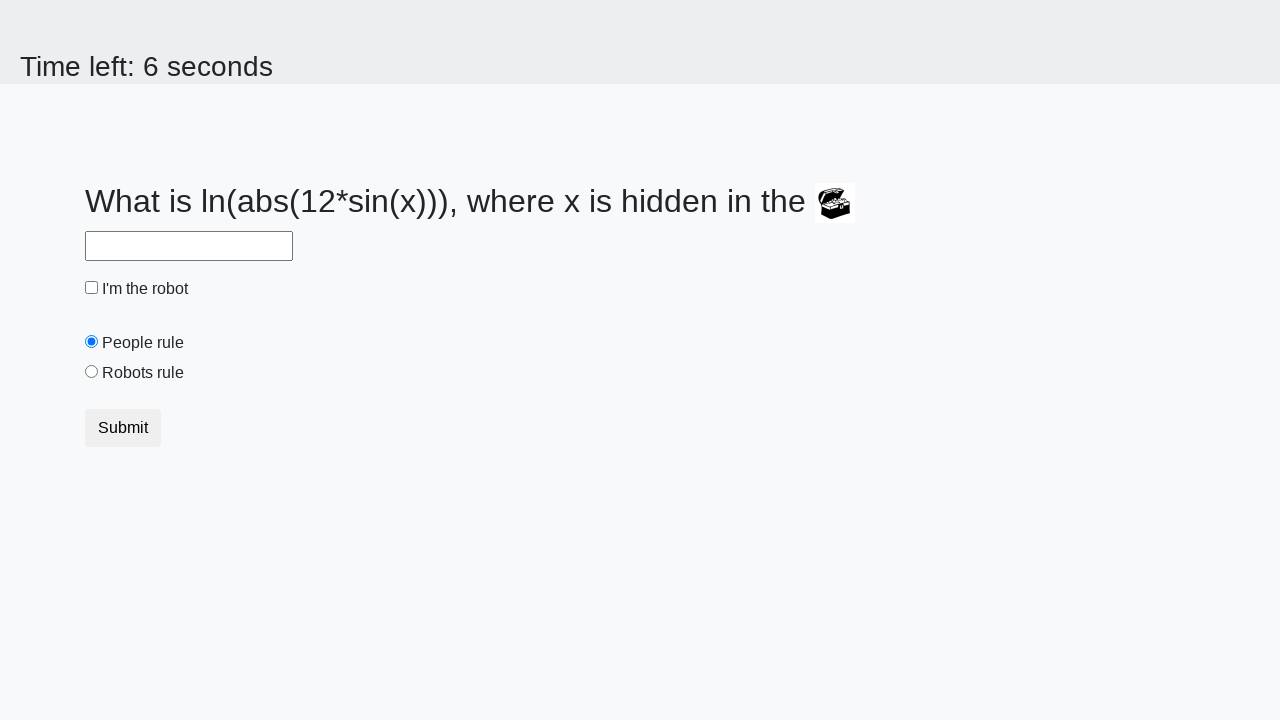

Located the treasure element
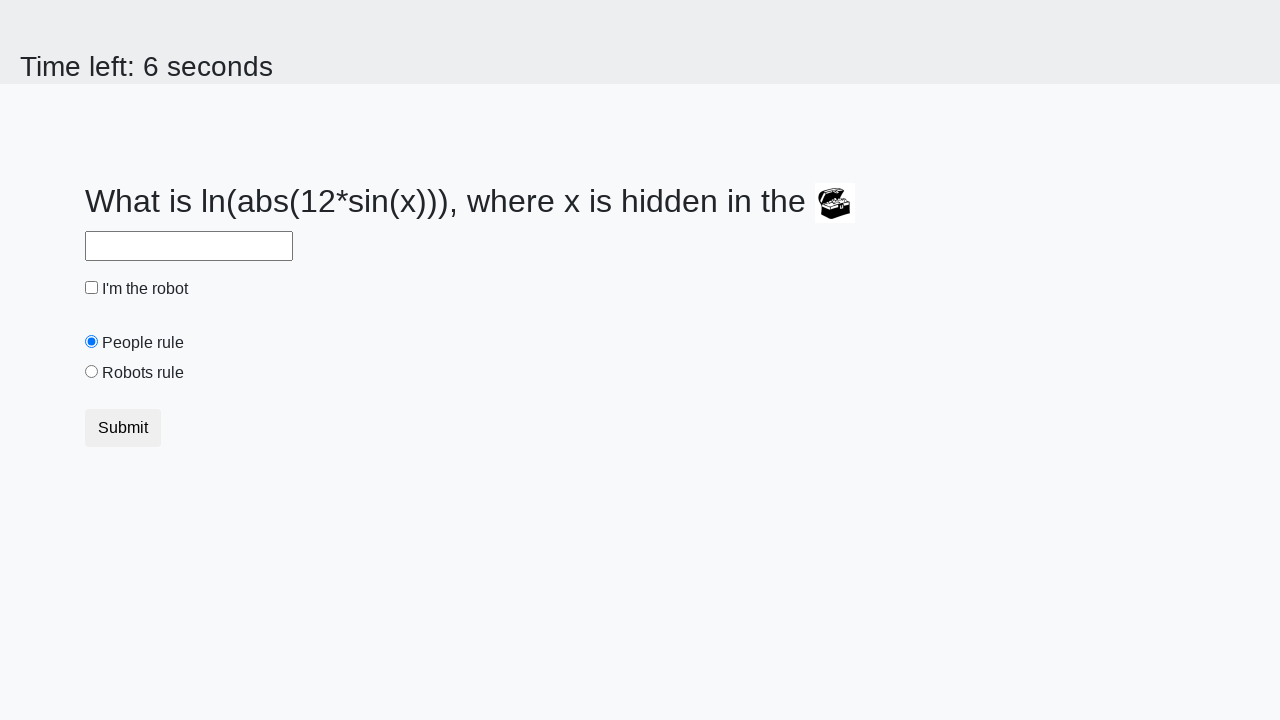

Extracted valuex attribute value: 155
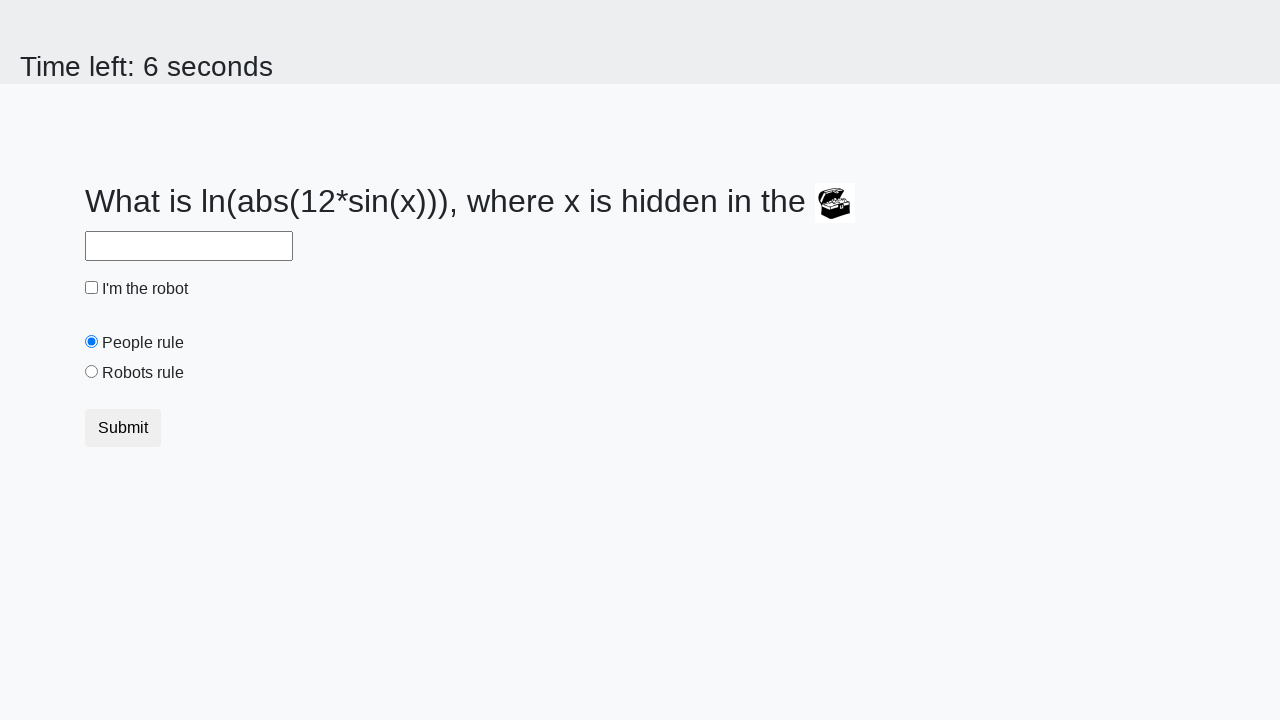

Calculated math formula result: 2.3494442313894566
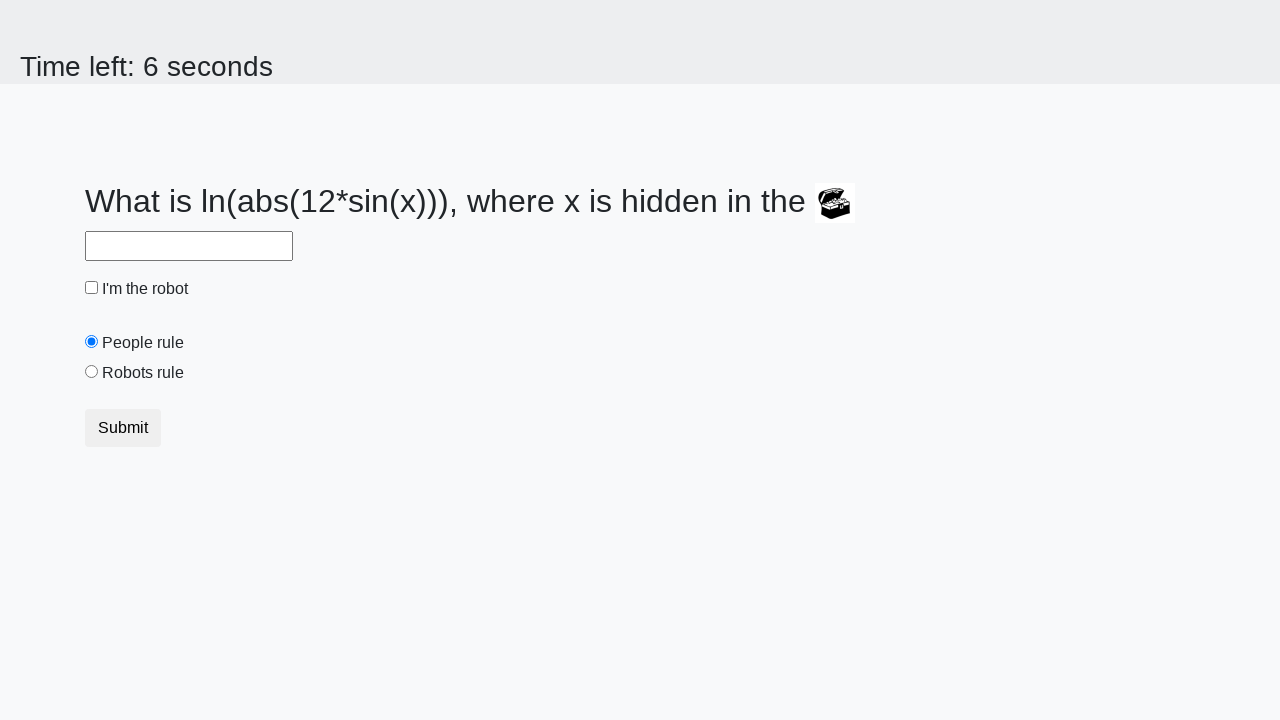

Filled answer field with calculated value on #answer
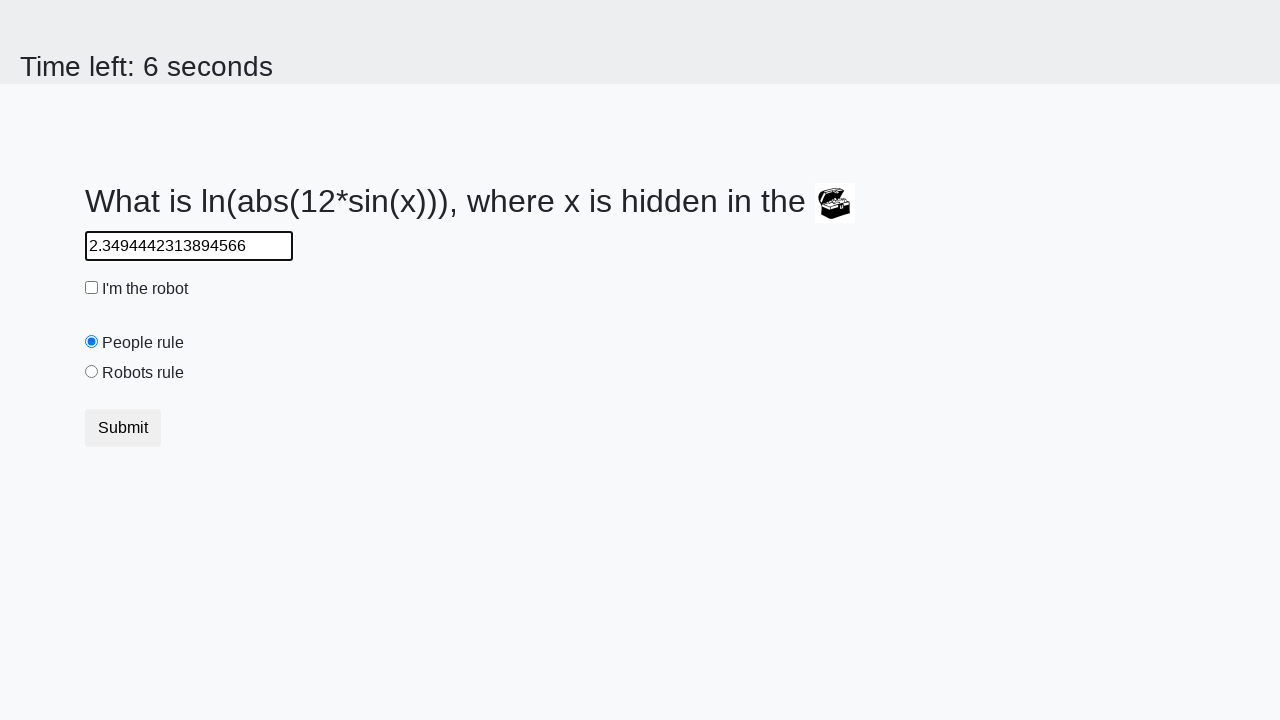

Checked the robot checkbox at (92, 288) on #robotCheckbox
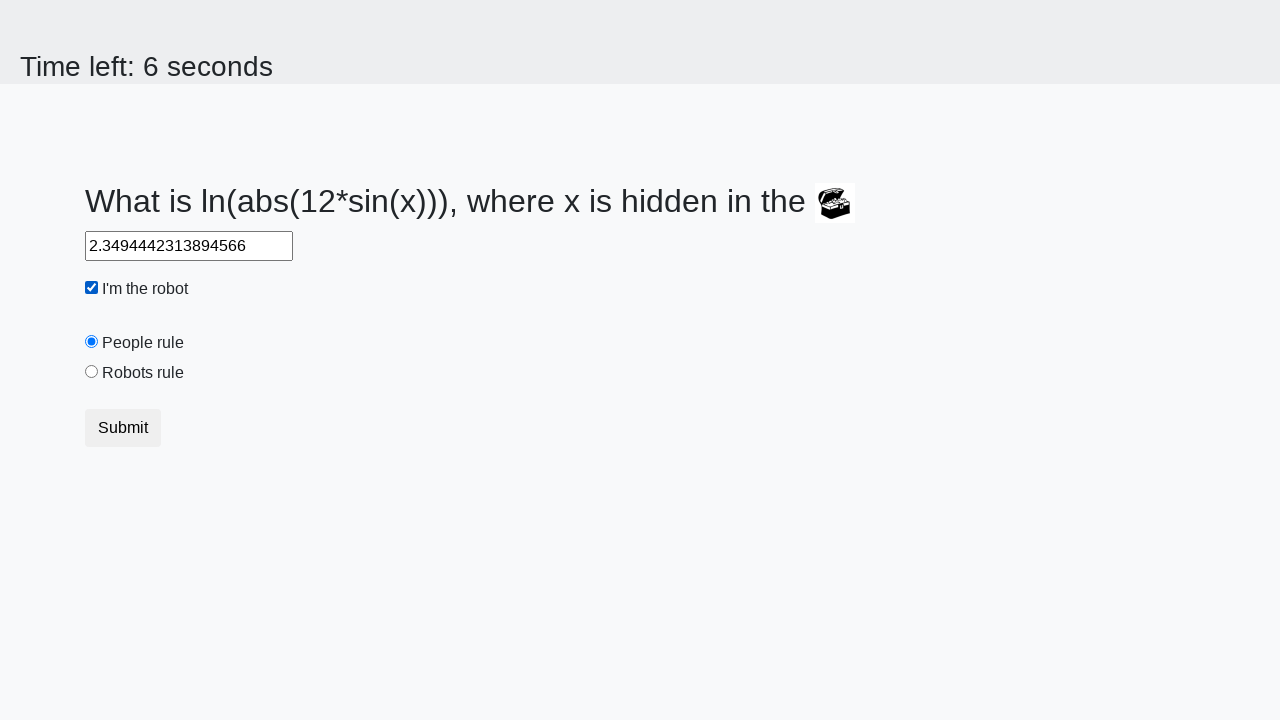

Selected the robots rule radio button at (92, 372) on #robotsRule
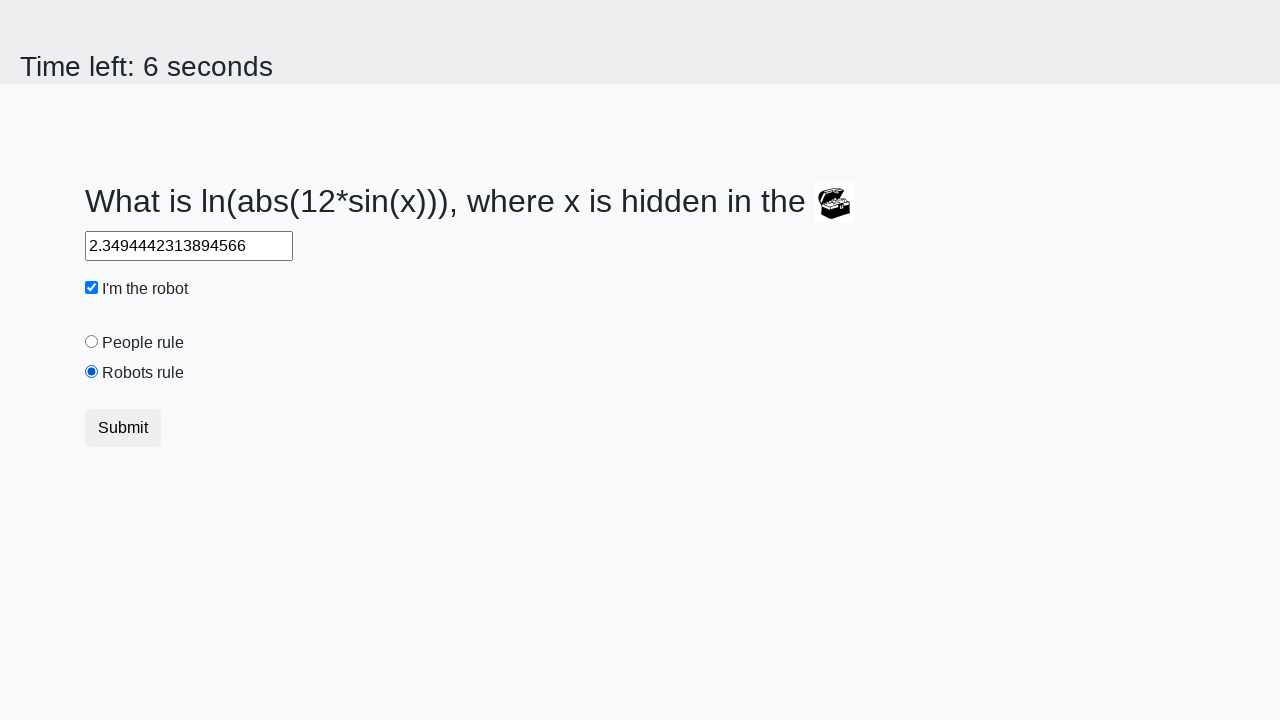

Clicked submit button to submit the form at (123, 428) on button.btn
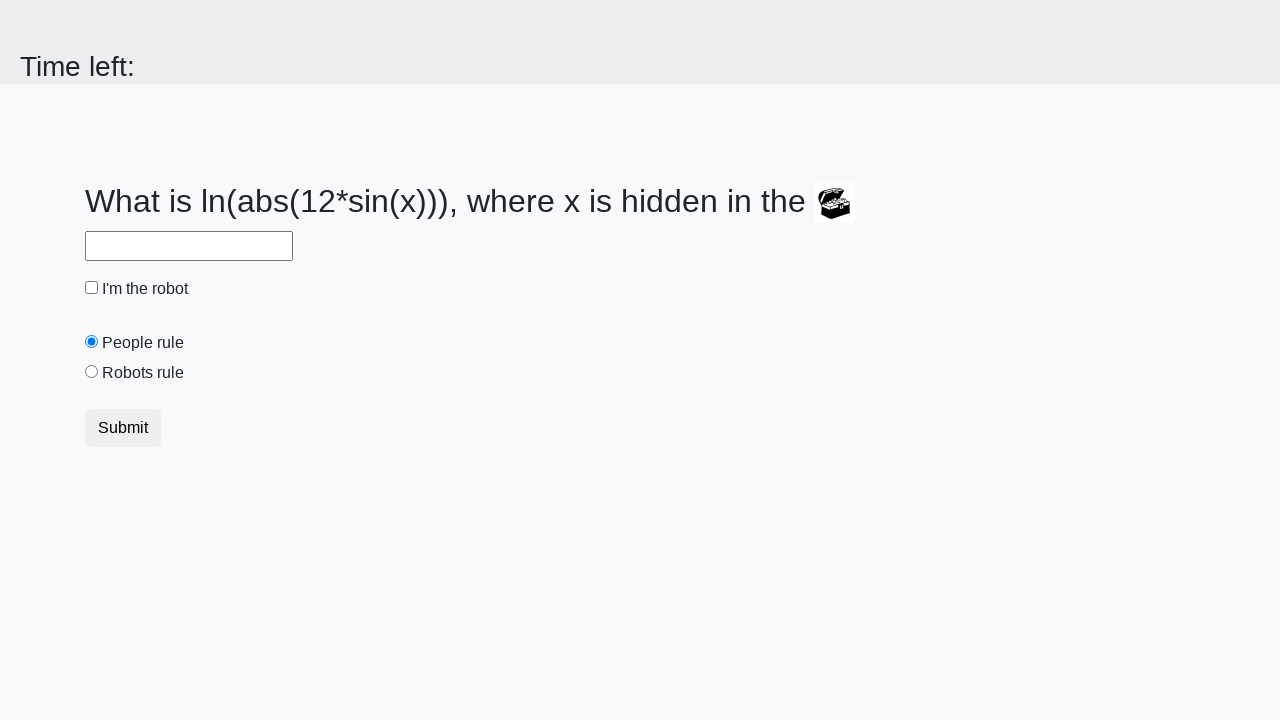

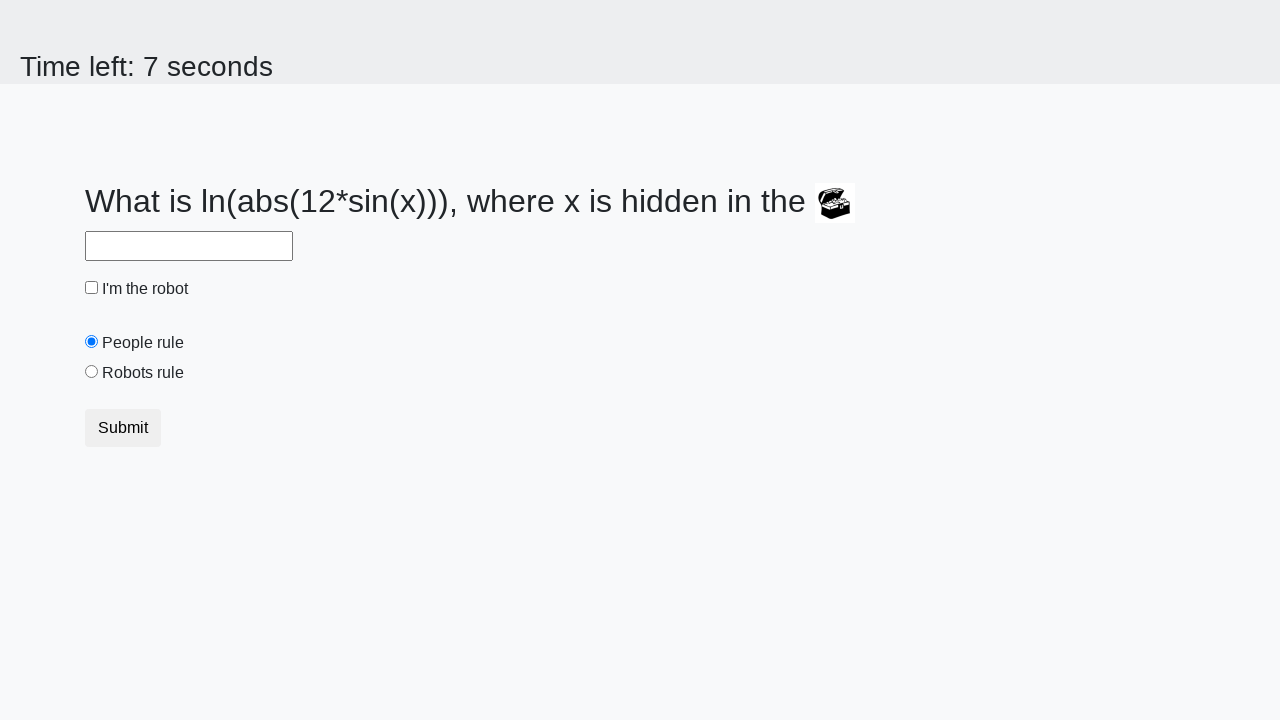